Tests checkbox functionality by verifying initial states, clicking checkboxes to toggle them, and verifying the state changes (first checkbox unchecked→checked, second checkbox checked→unchecked)

Starting URL: http://the-internet.herokuapp.com/checkboxes

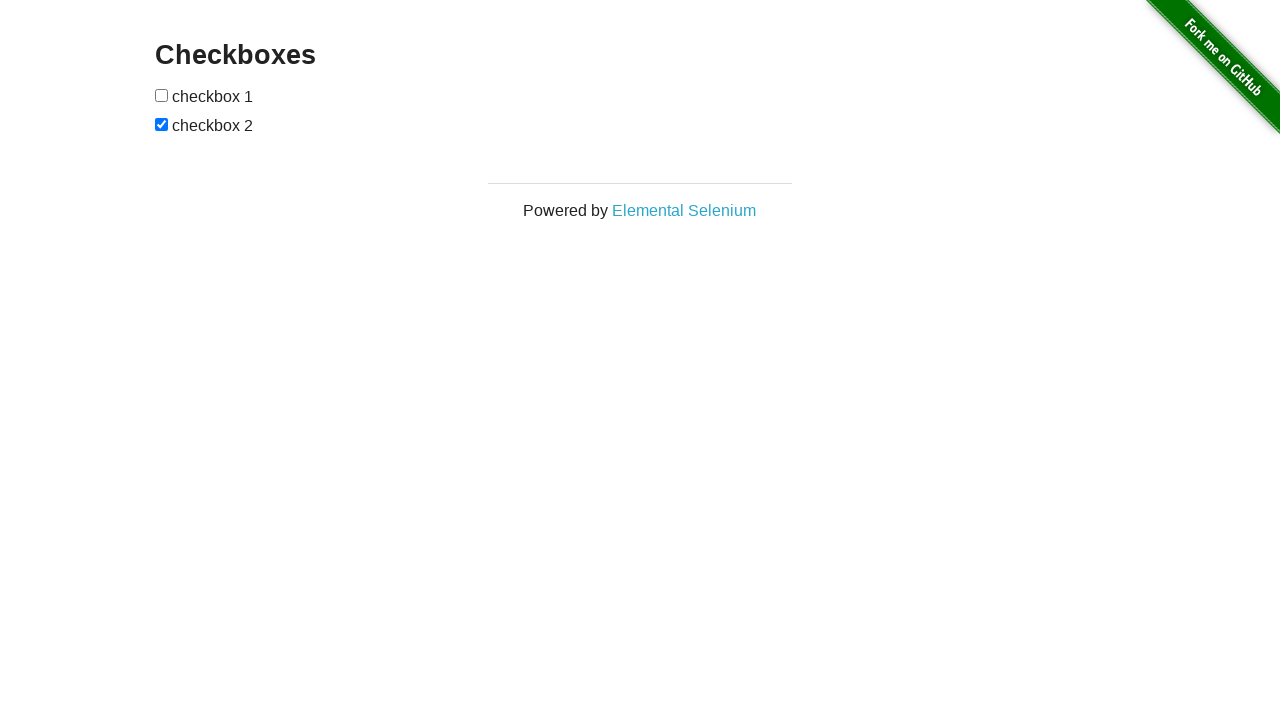

Located all checkbox elements on the page
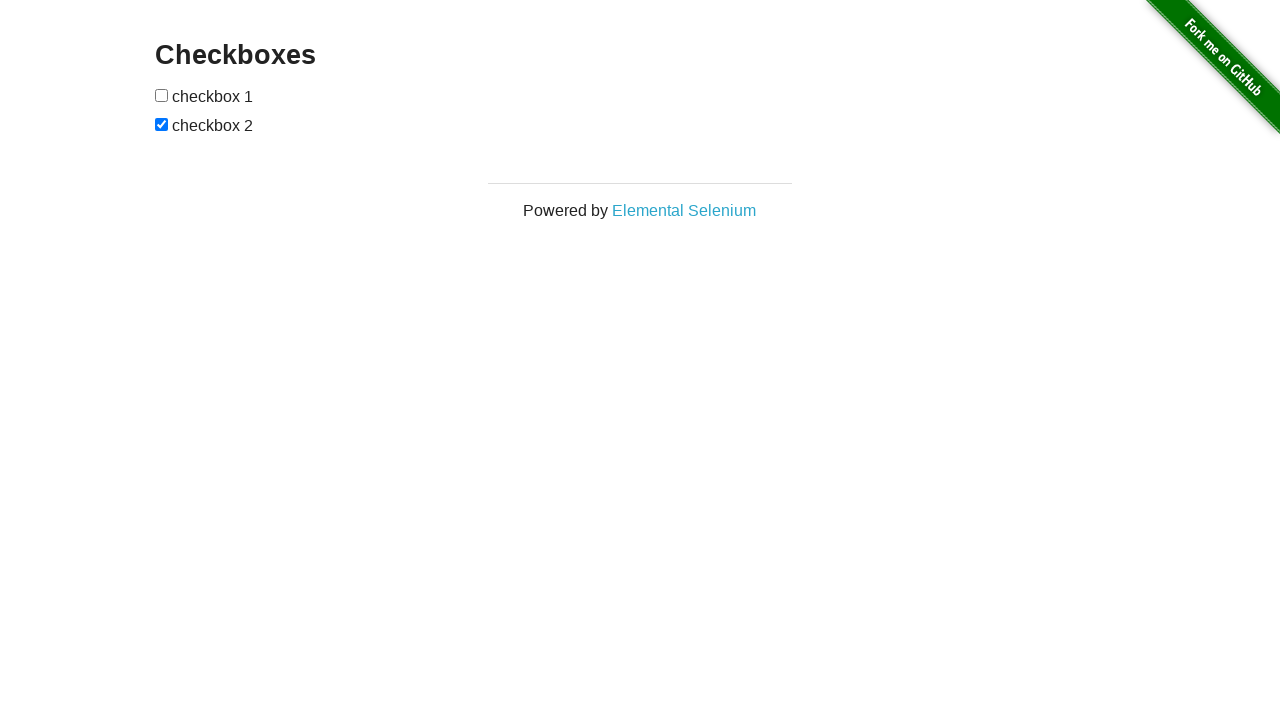

Verified first checkbox is unchecked initially
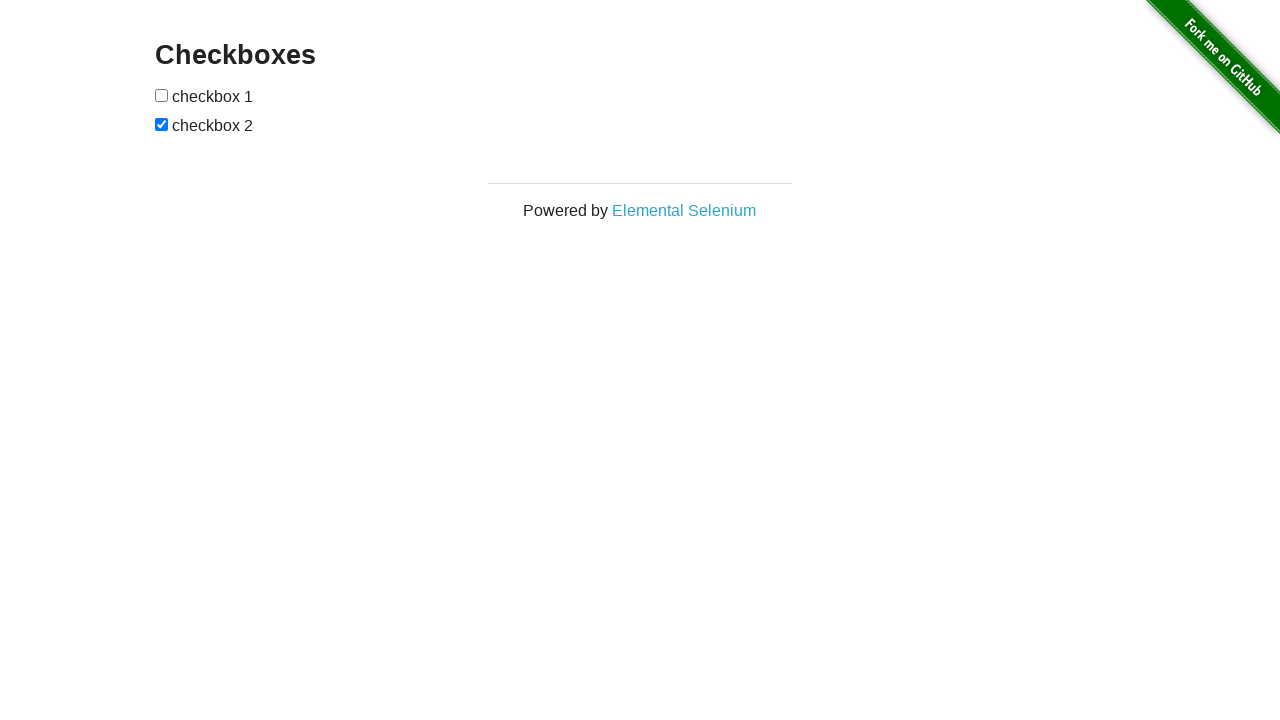

Clicked first checkbox to toggle it to checked state at (162, 95) on input[type='checkbox'] >> nth=0
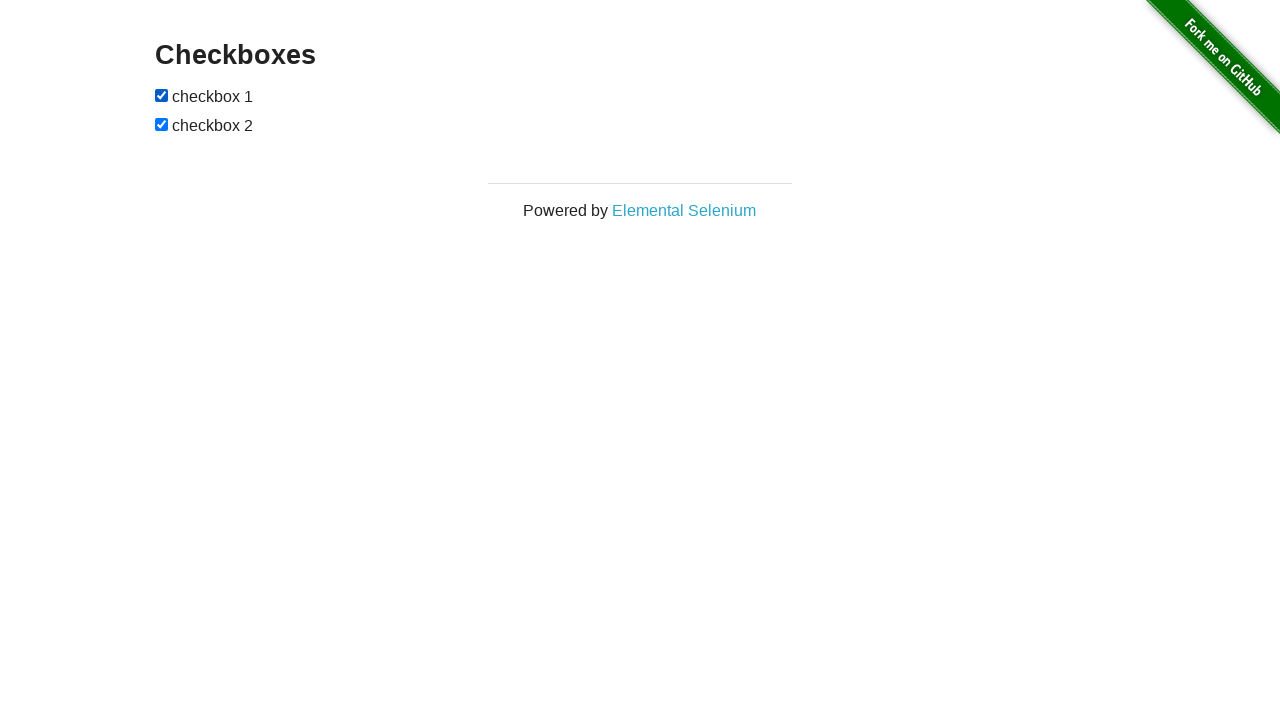

Verified first checkbox is now checked
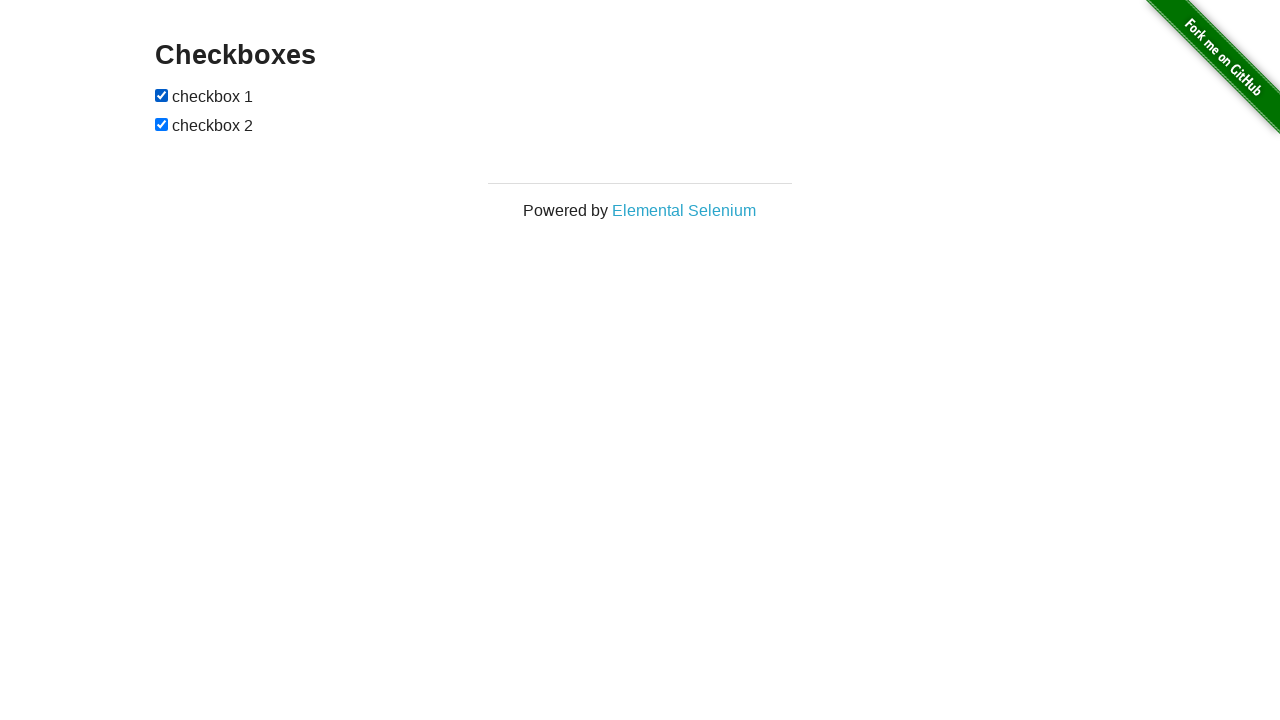

Verified second checkbox is checked initially
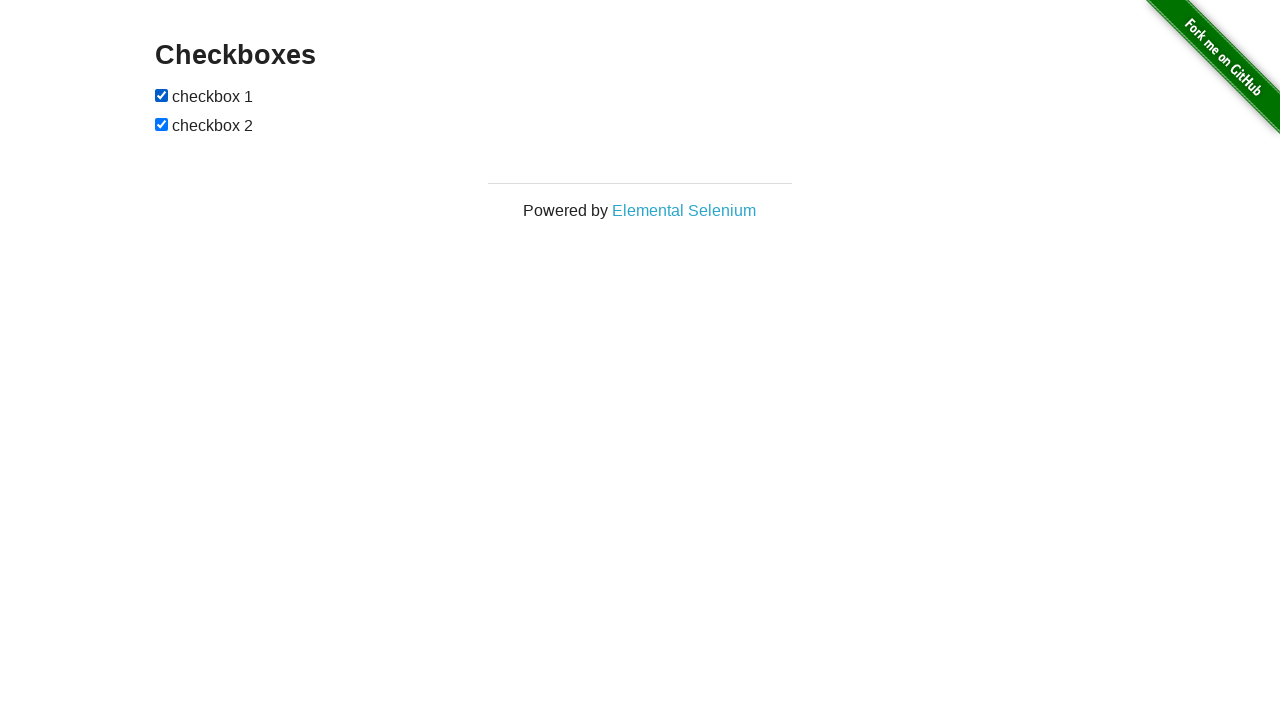

Clicked second checkbox to toggle it to unchecked state at (162, 124) on input[type='checkbox'] >> nth=1
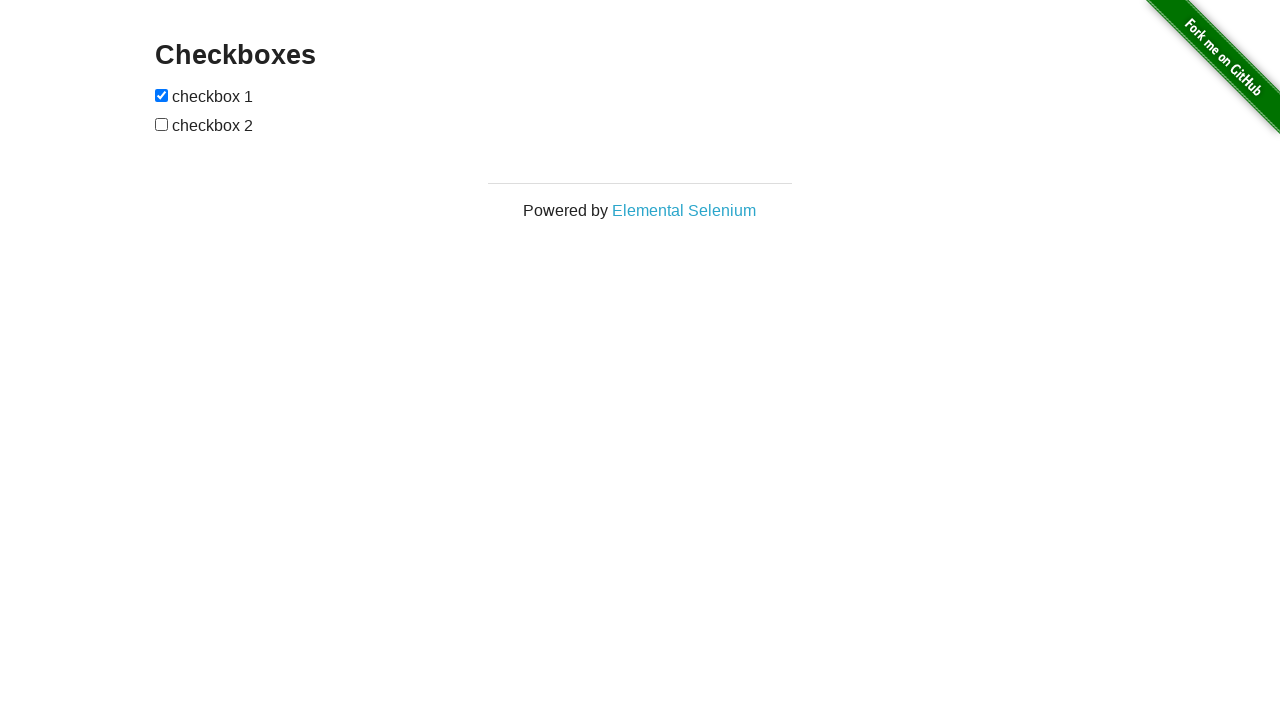

Verified second checkbox is now unchecked
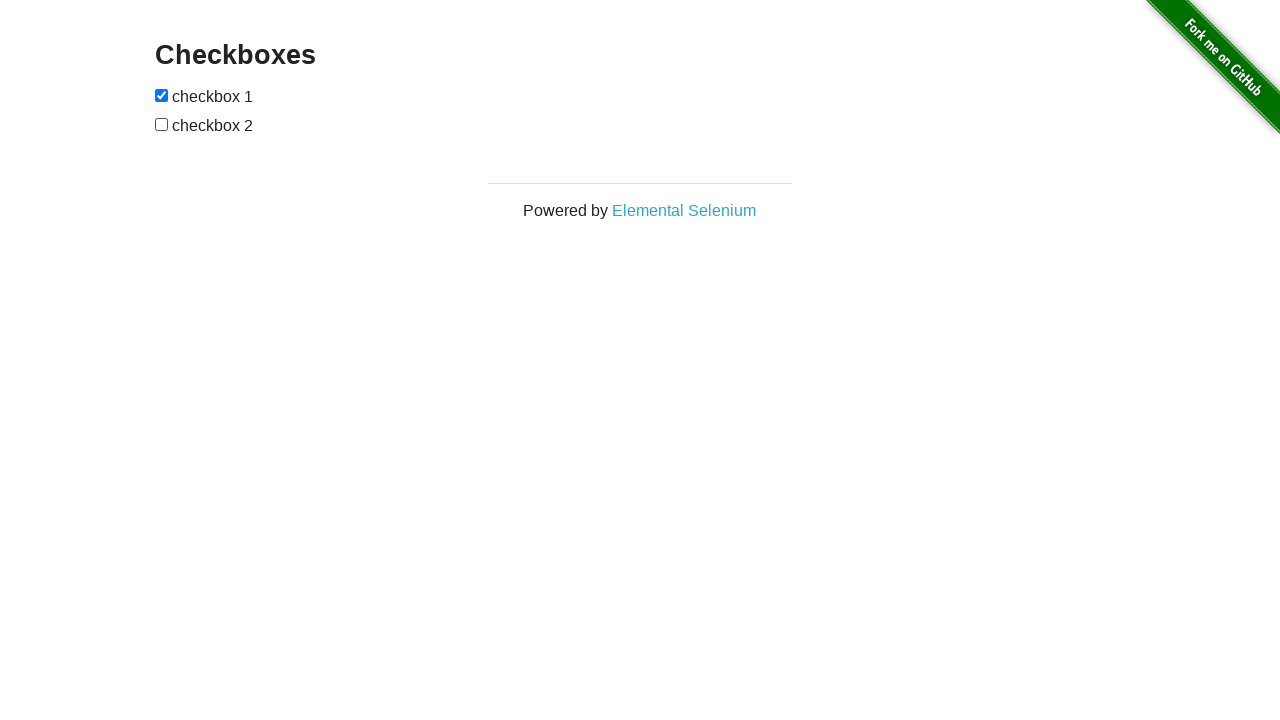

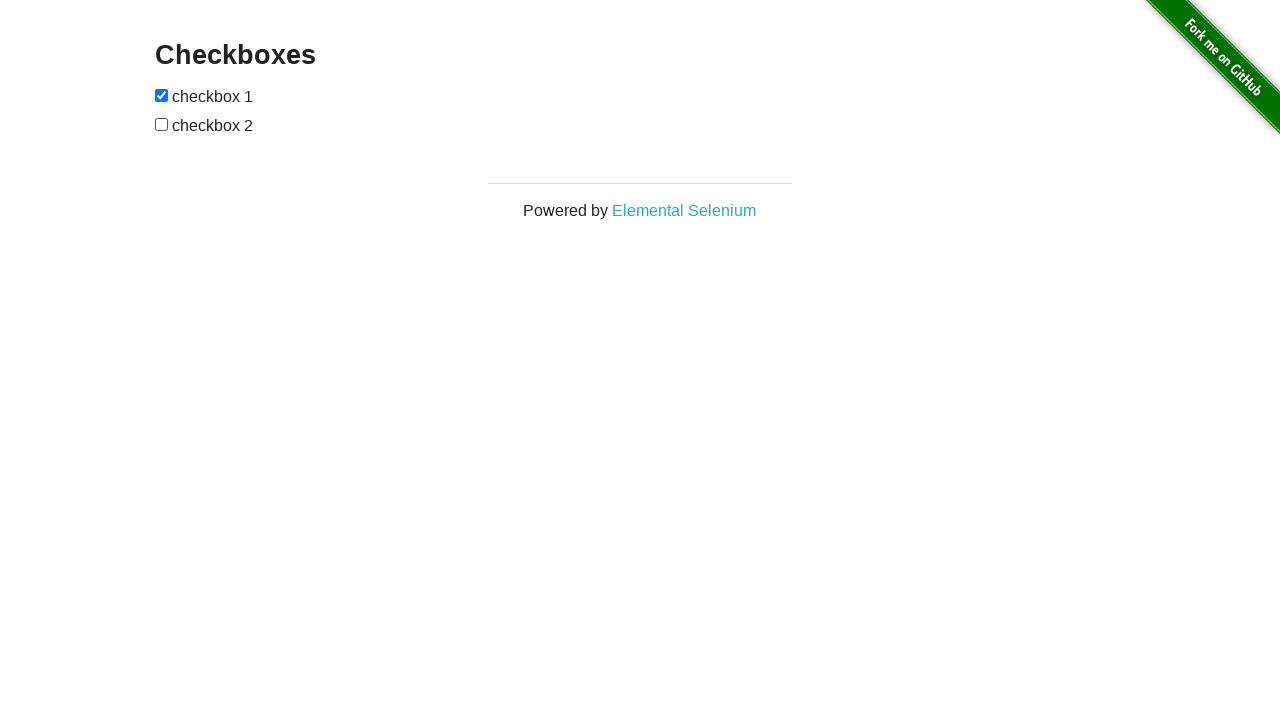